Tests date picker by clicking the input, navigating 5 months back, and selecting the 11th day

Starting URL: https://kristinek.github.io/site/examples/actions

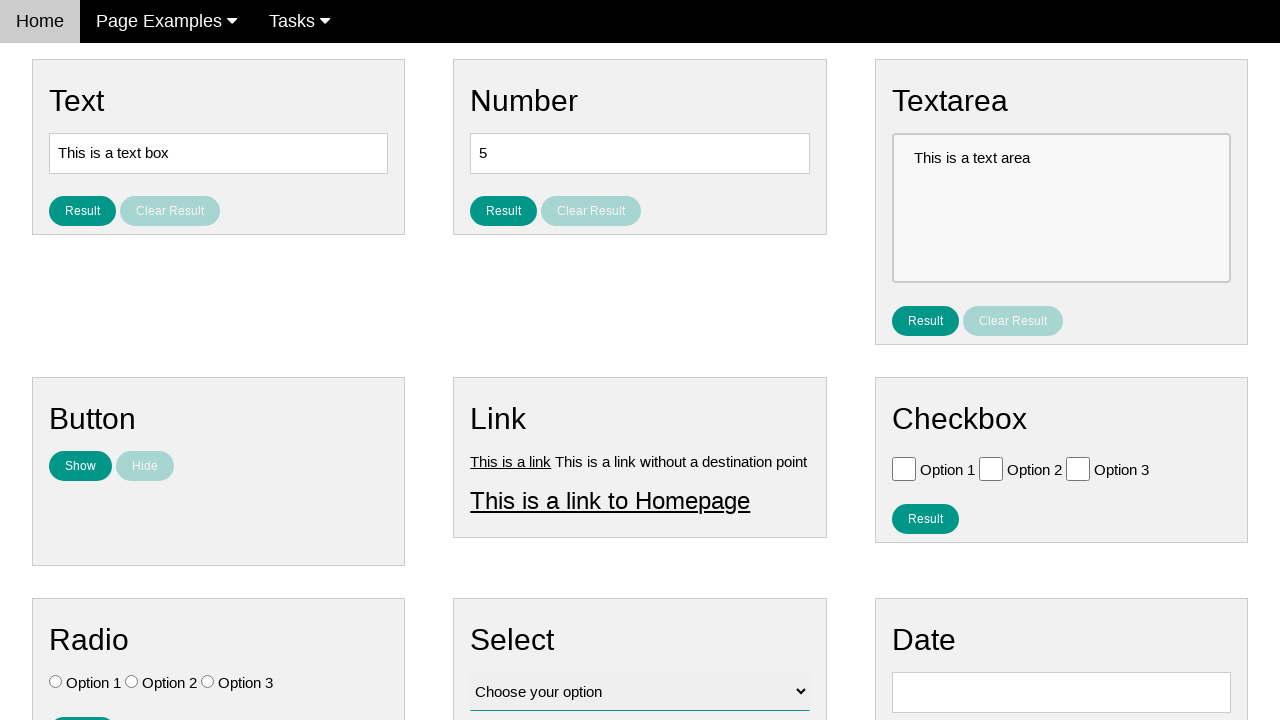

Clicked on date picker input field at (1061, 692) on input#vfb-8
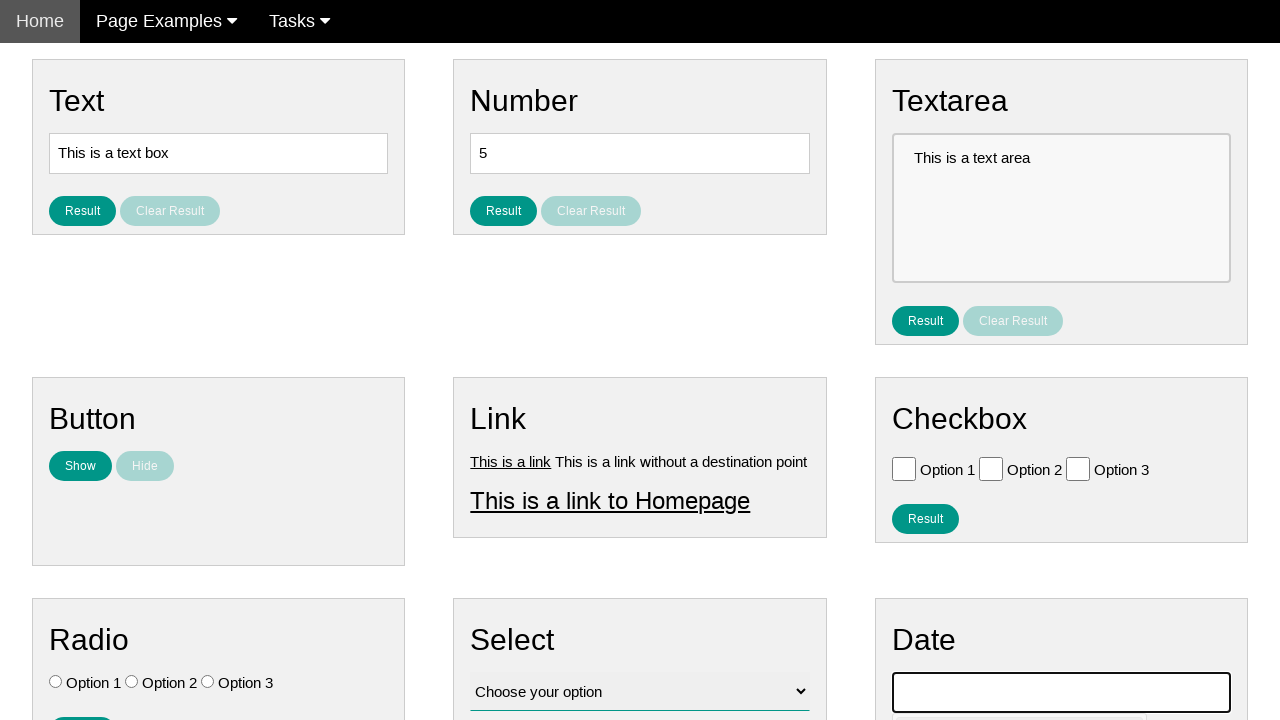

Clicked previous month button (iteration 1/5) at (912, 408) on span:text('Prev')
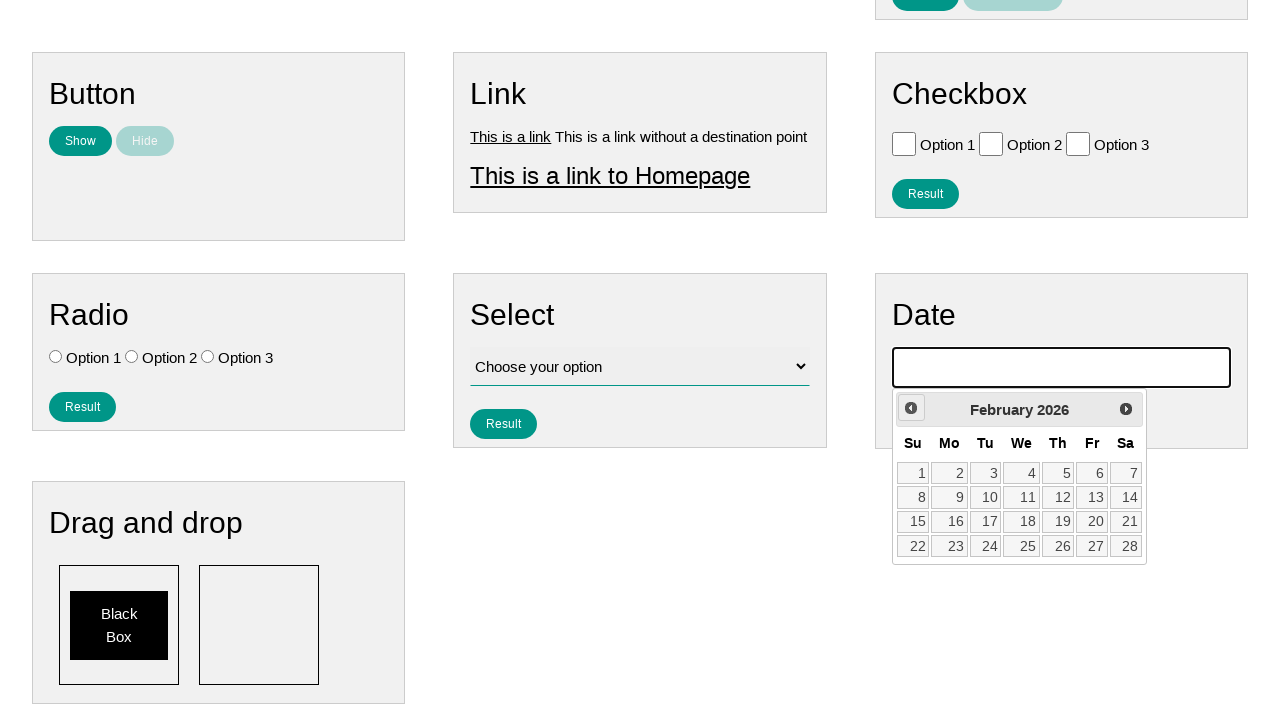

Waited 300ms for calendar to update
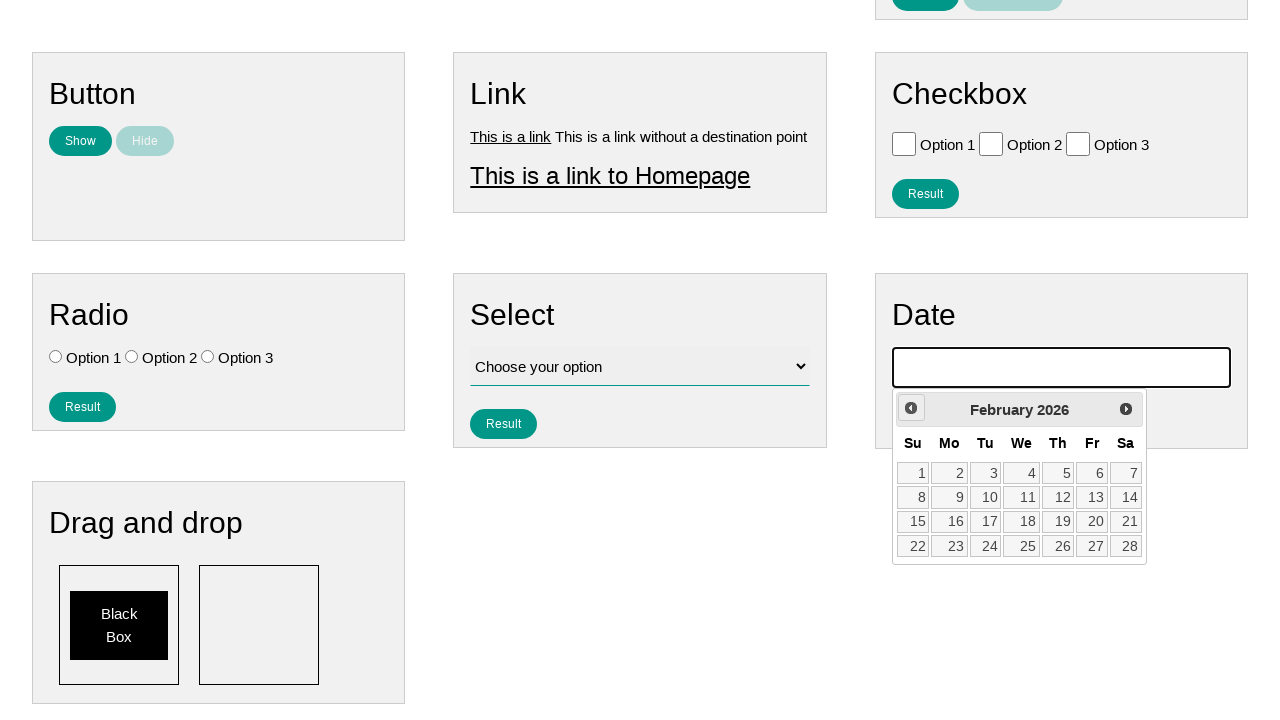

Clicked previous month button (iteration 2/5) at (911, 408) on span:text('Prev')
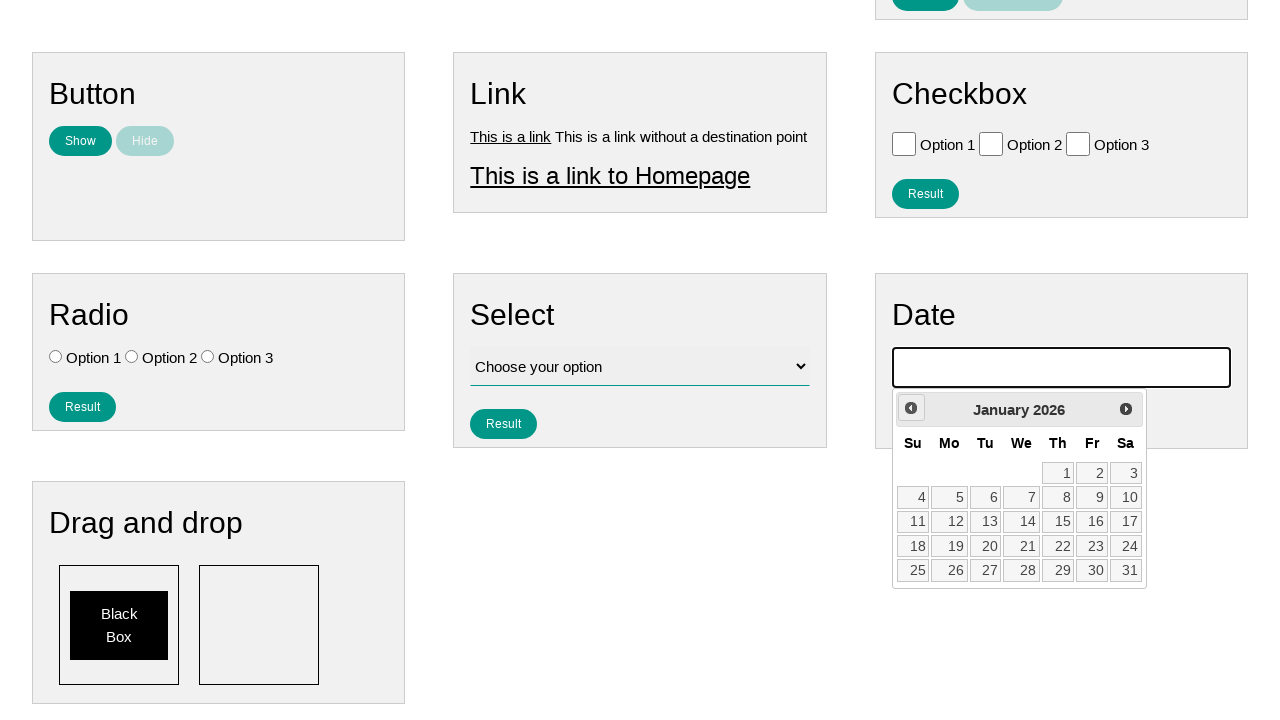

Waited 300ms for calendar to update
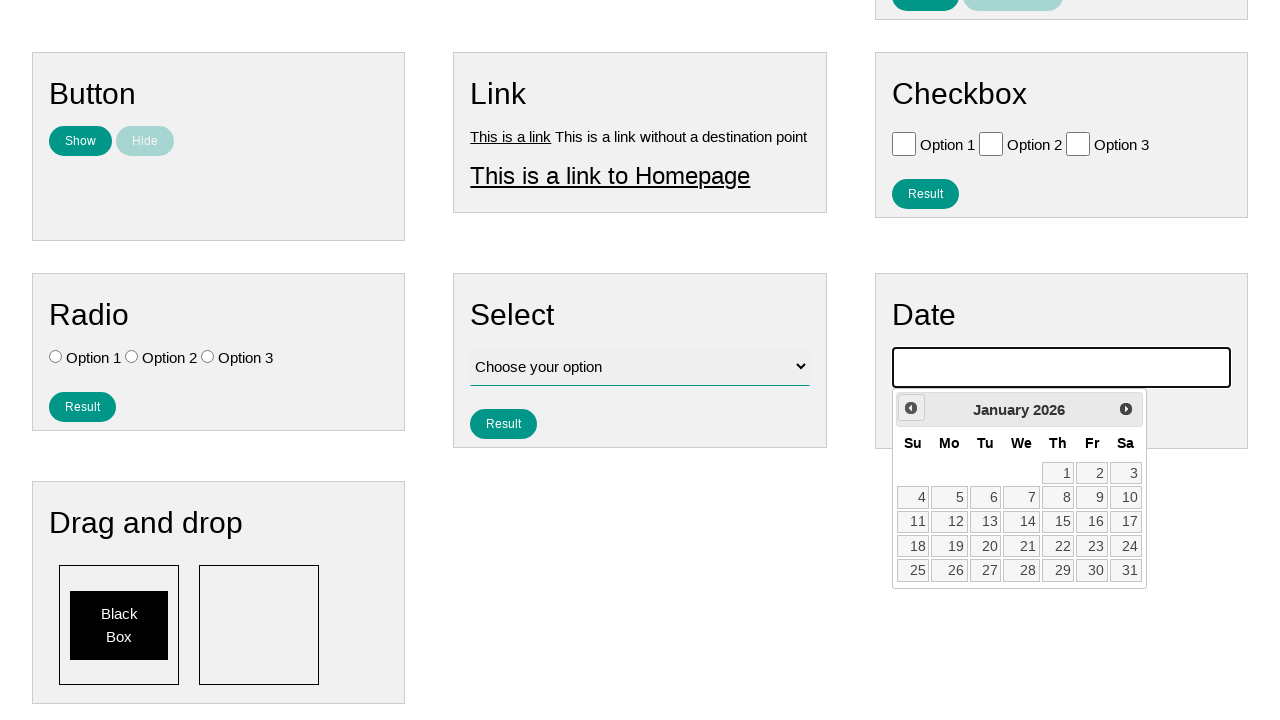

Clicked previous month button (iteration 3/5) at (911, 408) on span:text('Prev')
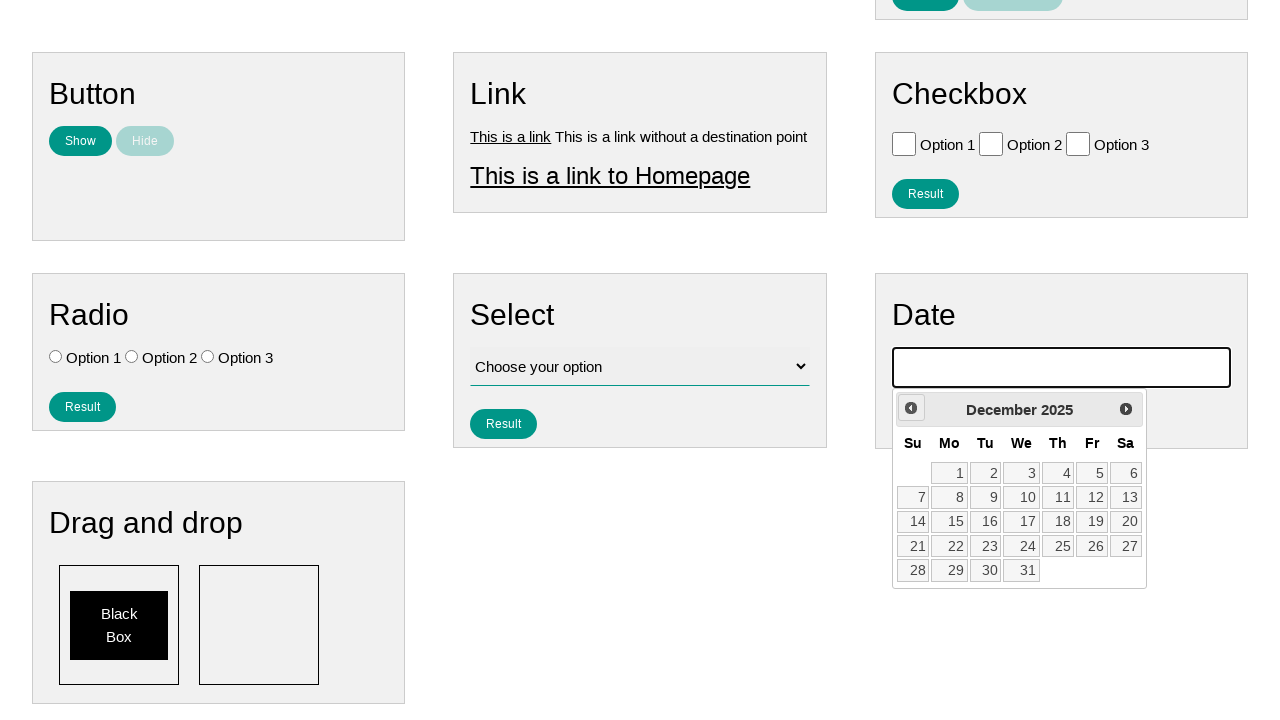

Waited 300ms for calendar to update
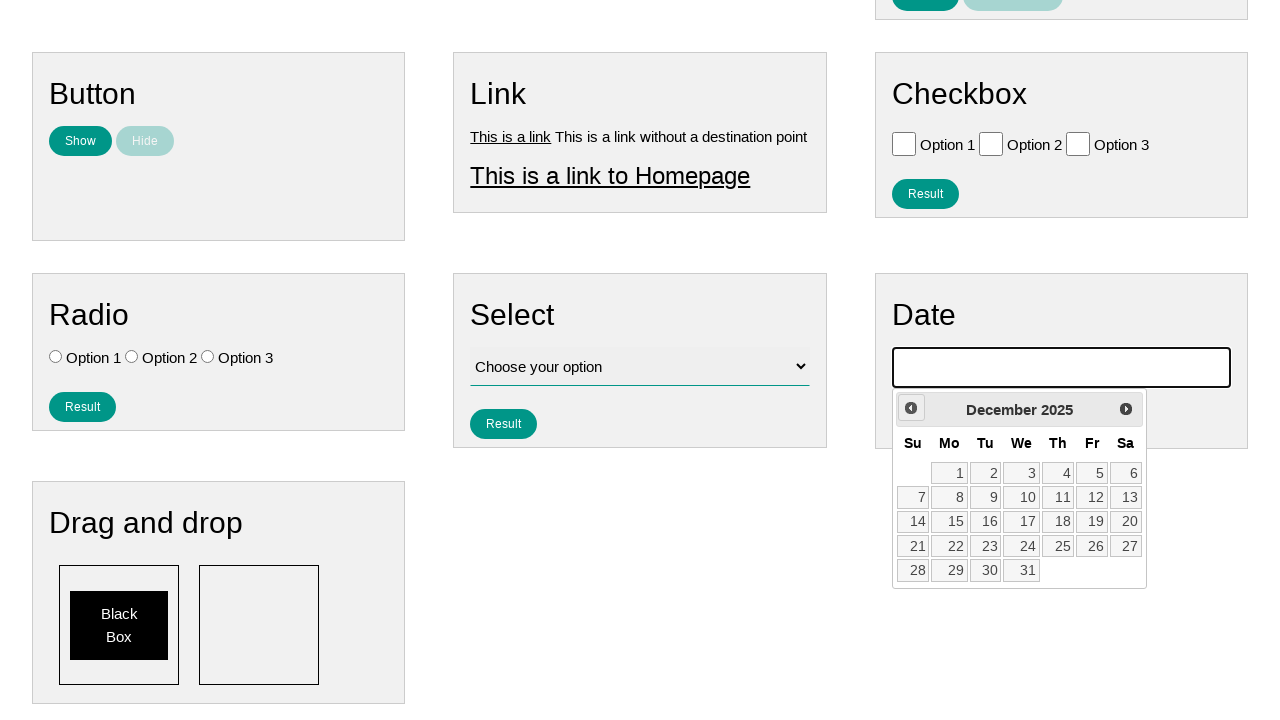

Clicked previous month button (iteration 4/5) at (911, 408) on span:text('Prev')
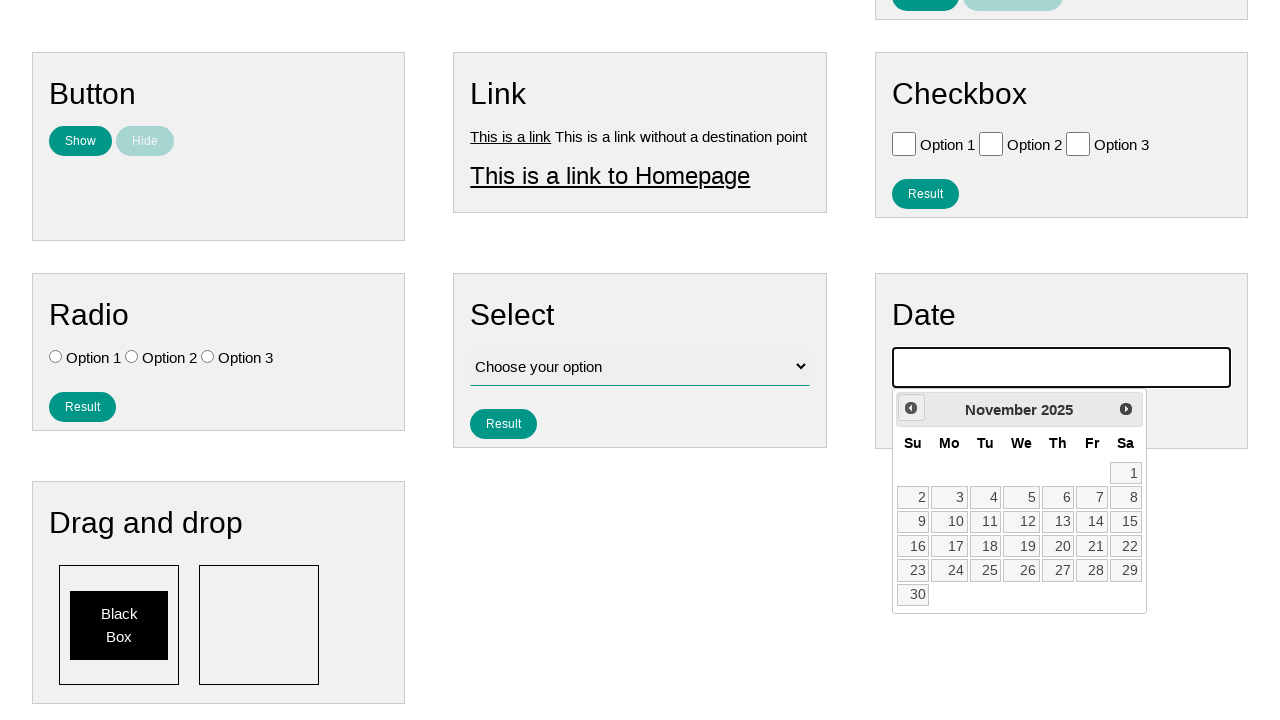

Waited 300ms for calendar to update
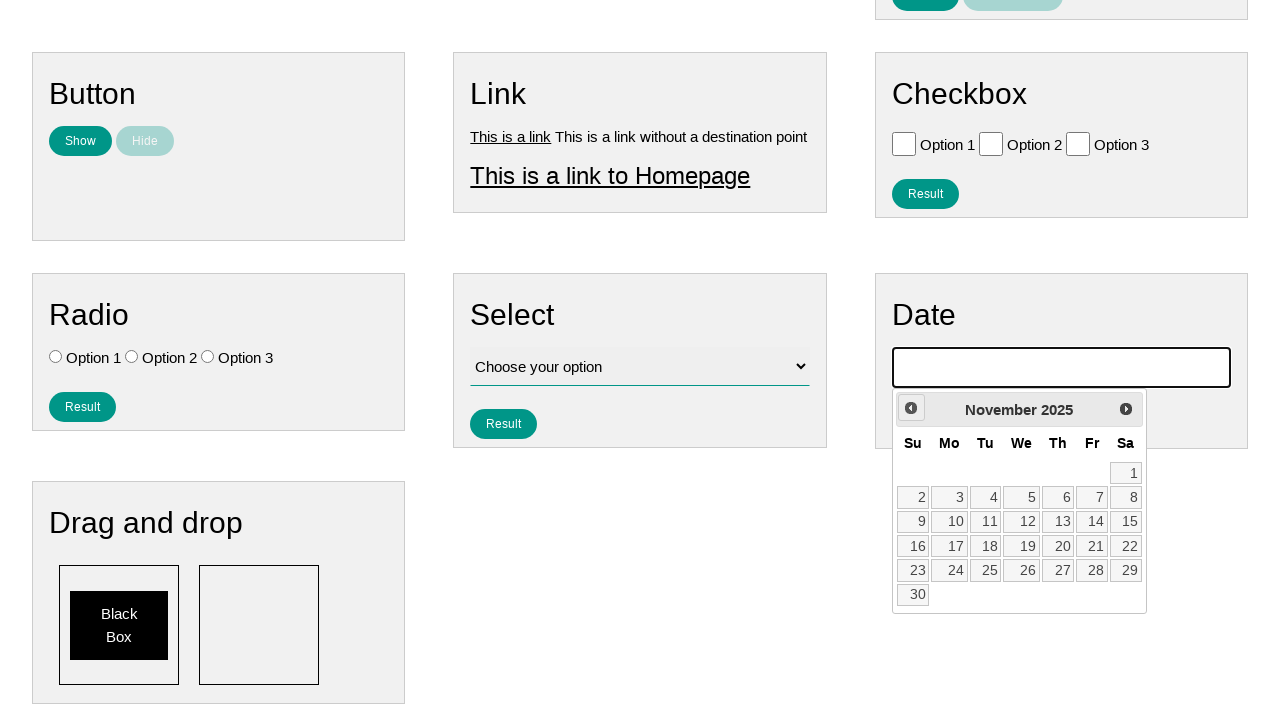

Clicked previous month button (iteration 5/5) at (911, 408) on span:text('Prev')
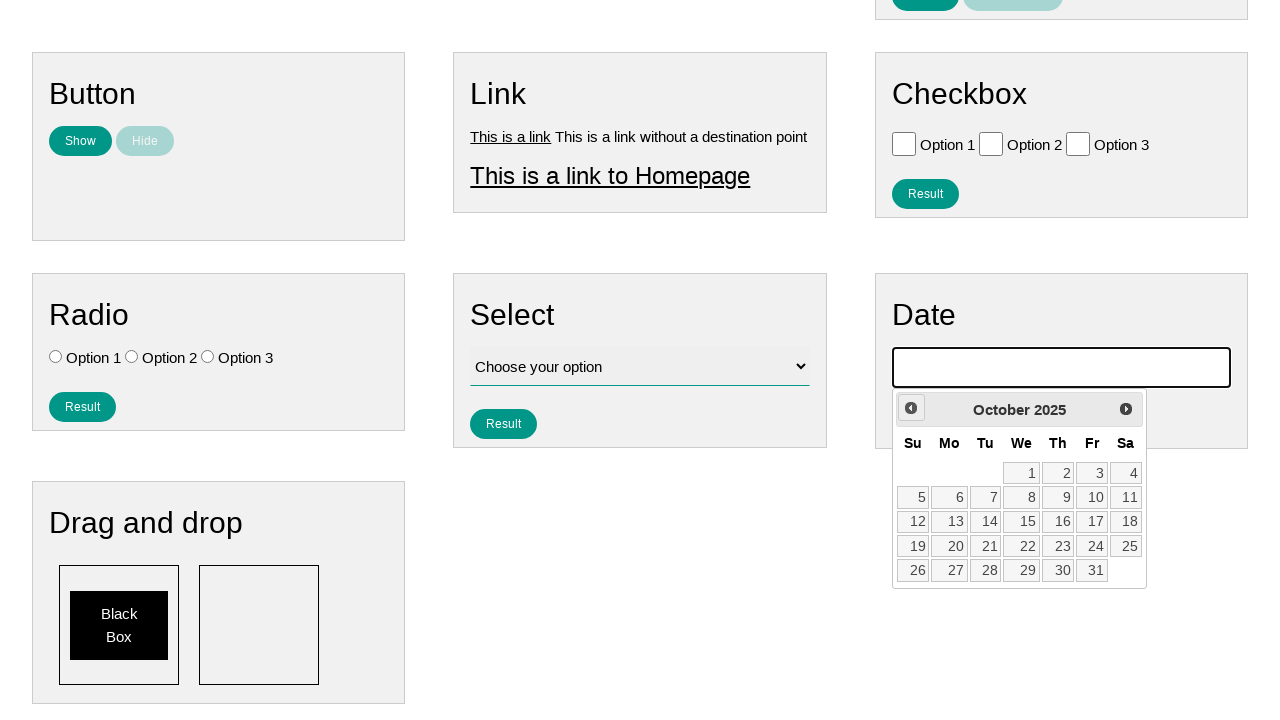

Waited 300ms for calendar to update
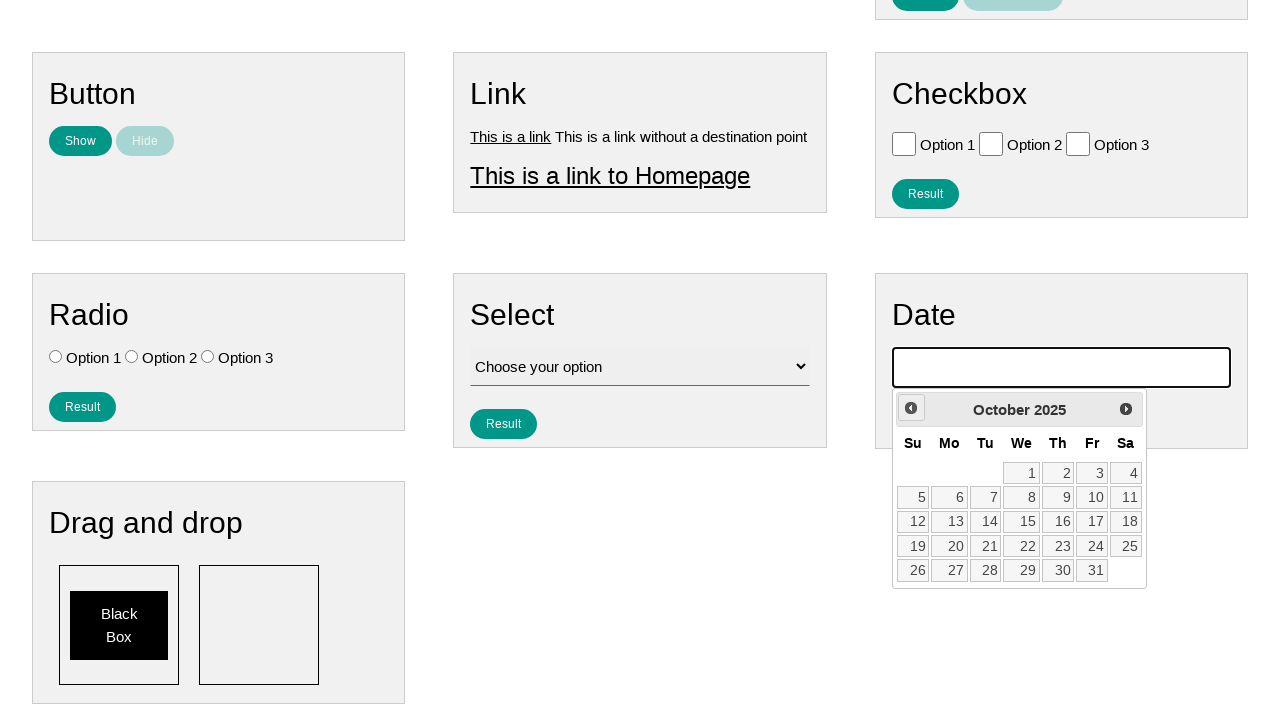

Selected the 11th day from the calendar at (1126, 497) on a:text('11')
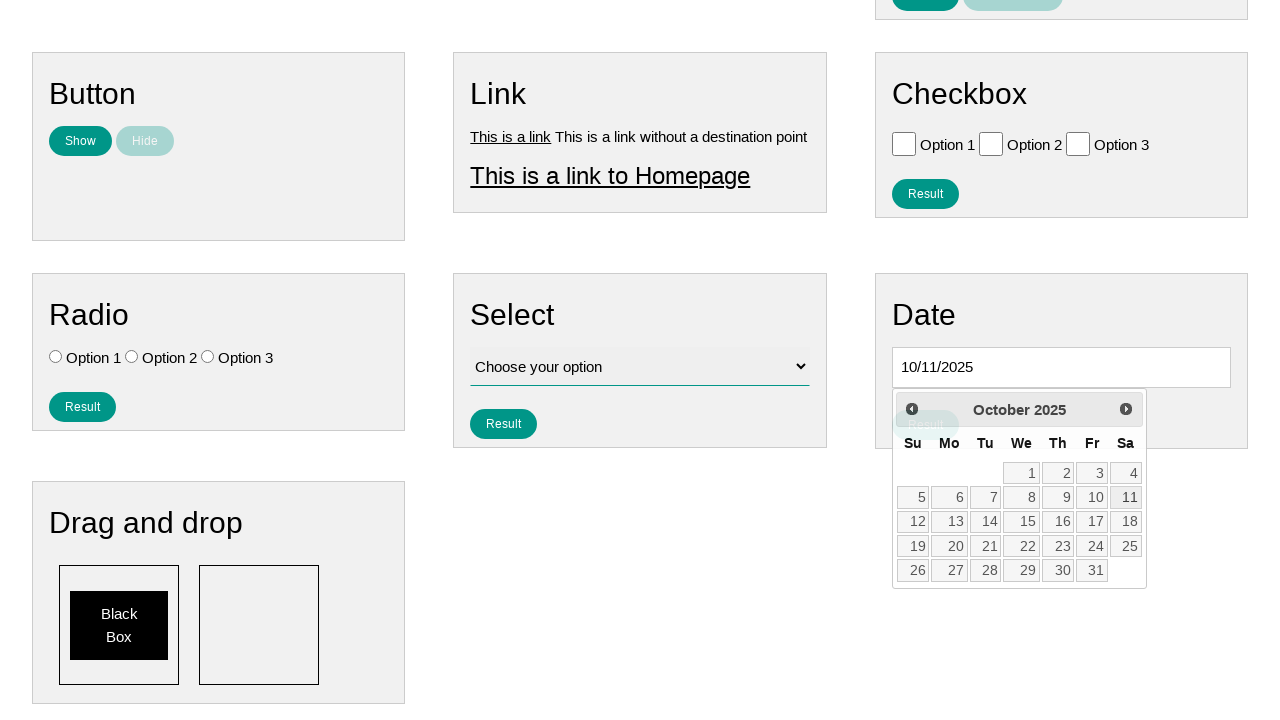

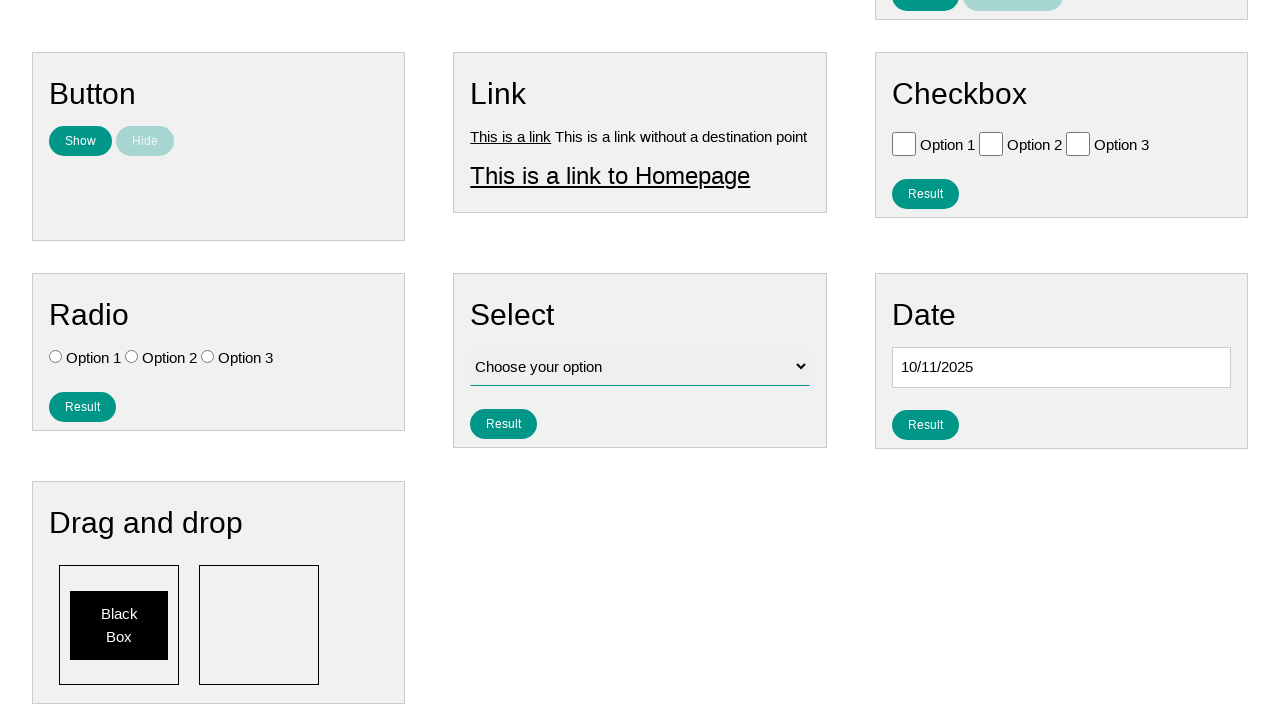